Tests waiting for an element to become invisible on Tiki.vn website

Starting URL: https://tiki.vn/

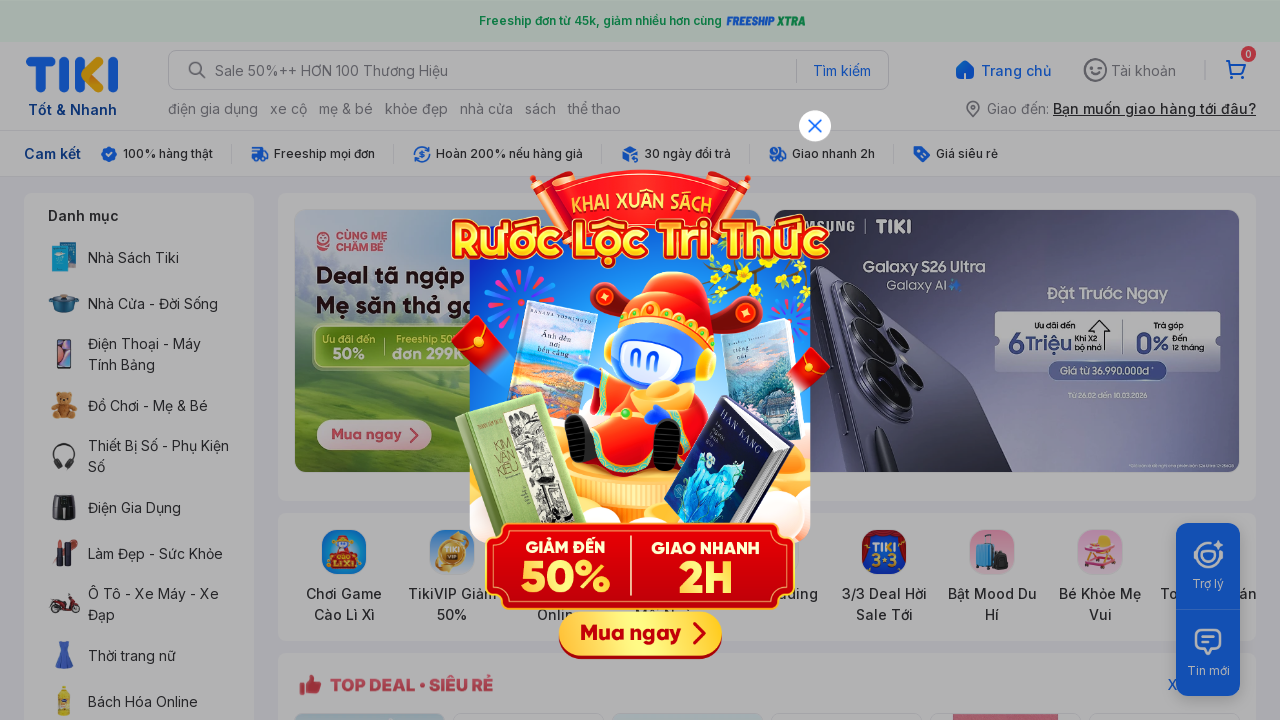

Waited for phone input field to become invisible
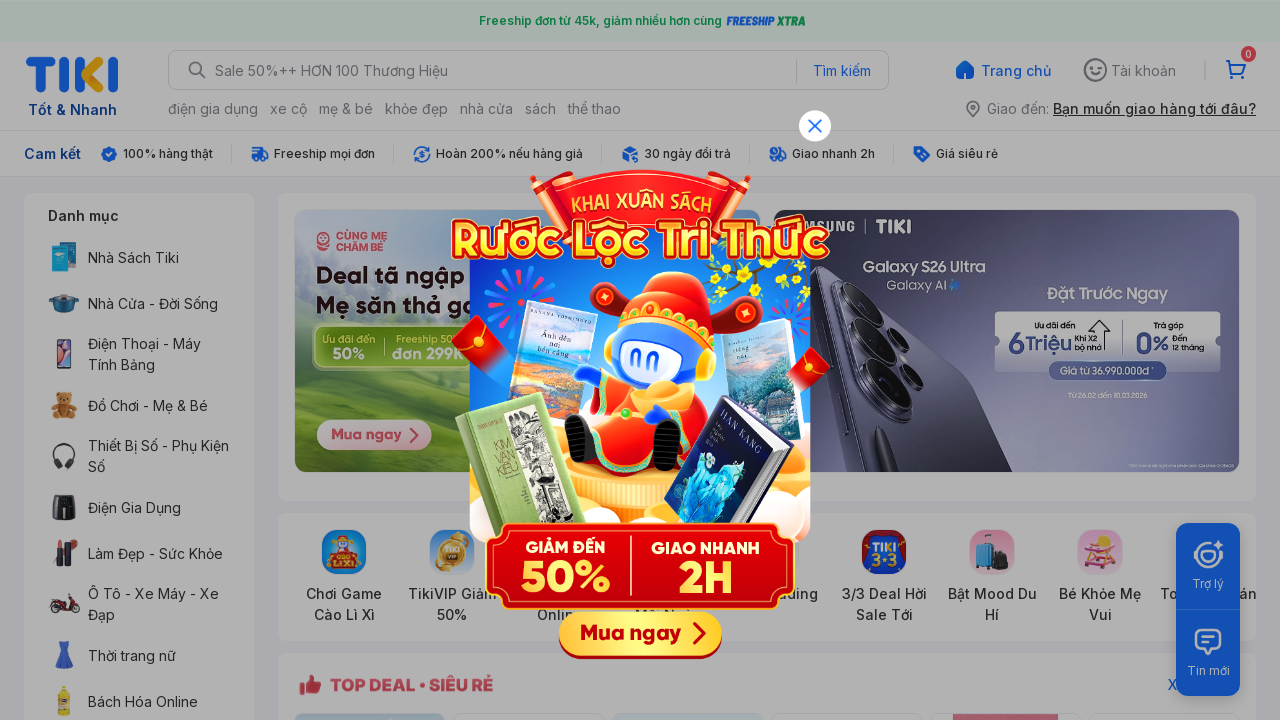

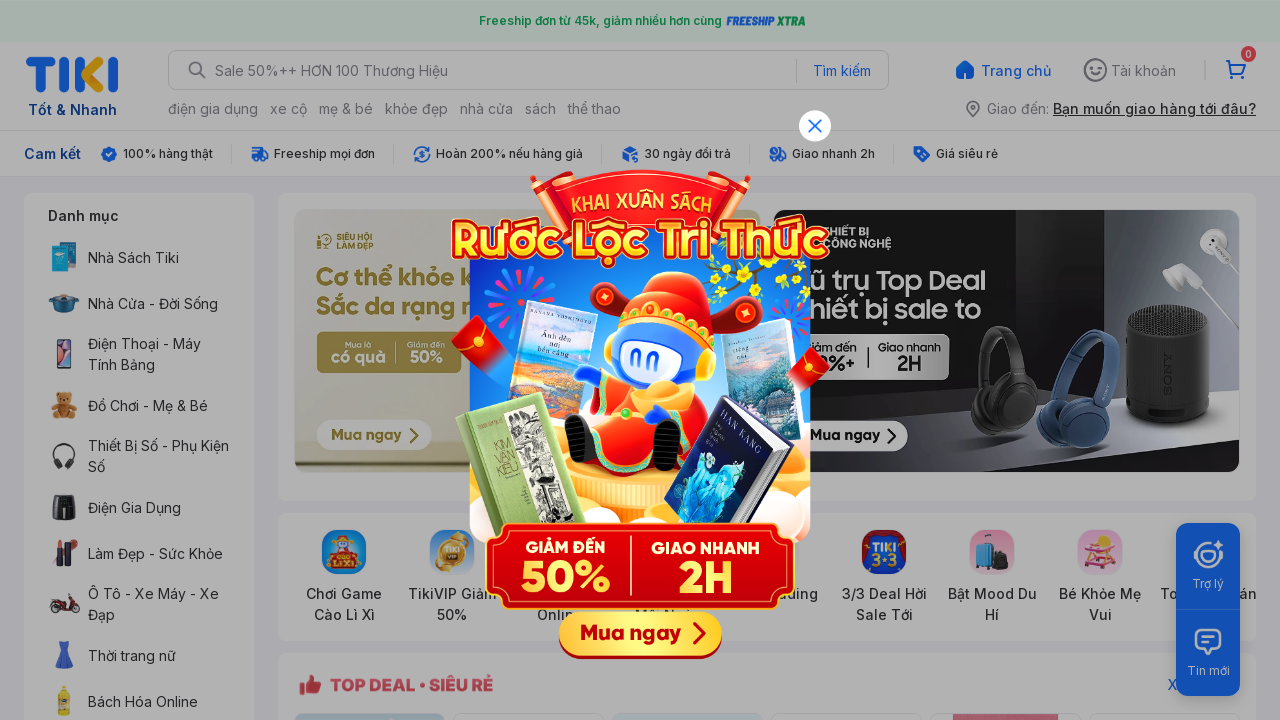